Tests a sign-up form by filling in the full name and email fields, then submitting the form

Starting URL: https://practice.cydeo.com/sign_up

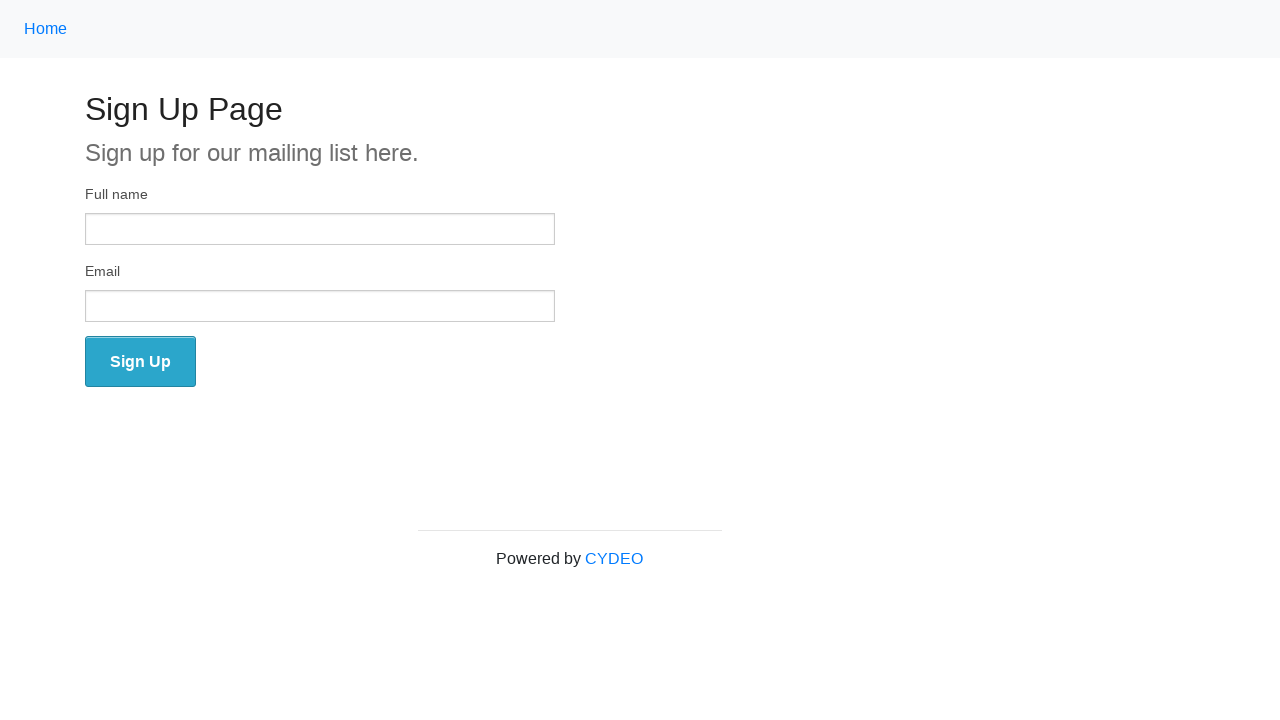

Filled full name field with 'Azat Bayram' using tag name locator on input >> nth=0
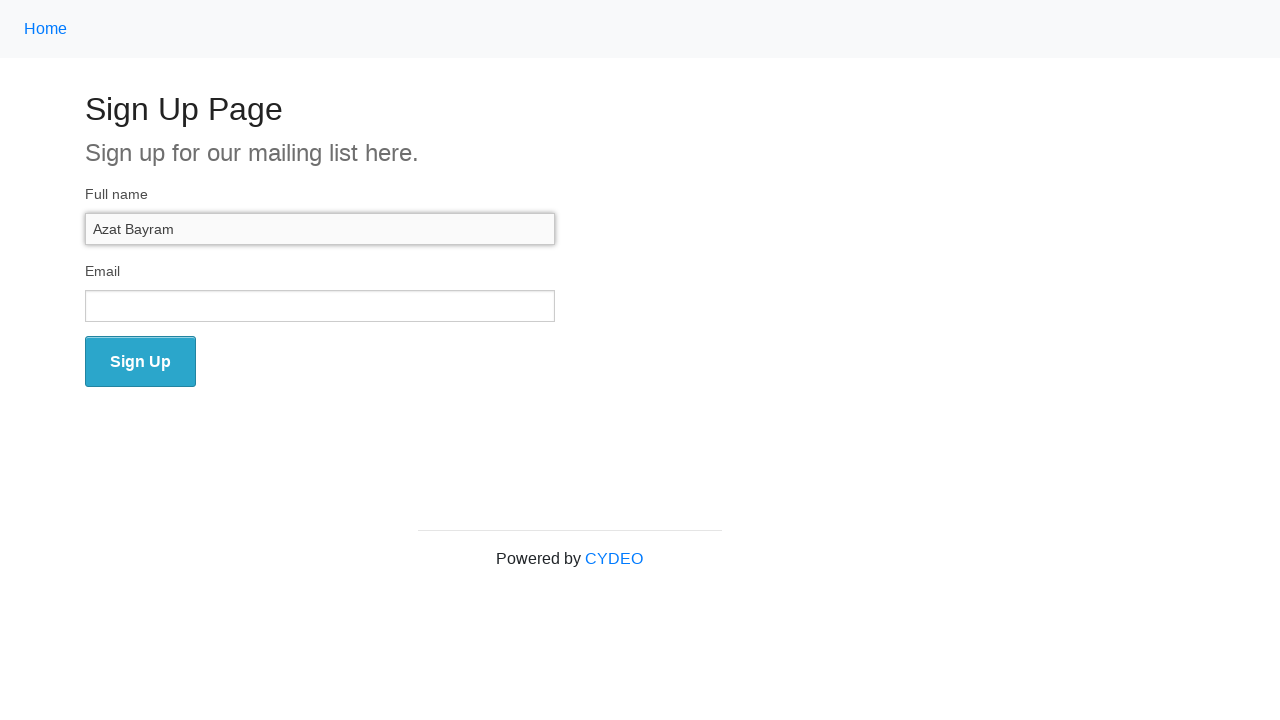

Filled email field with 'example@gmail.com' on input[name='email']
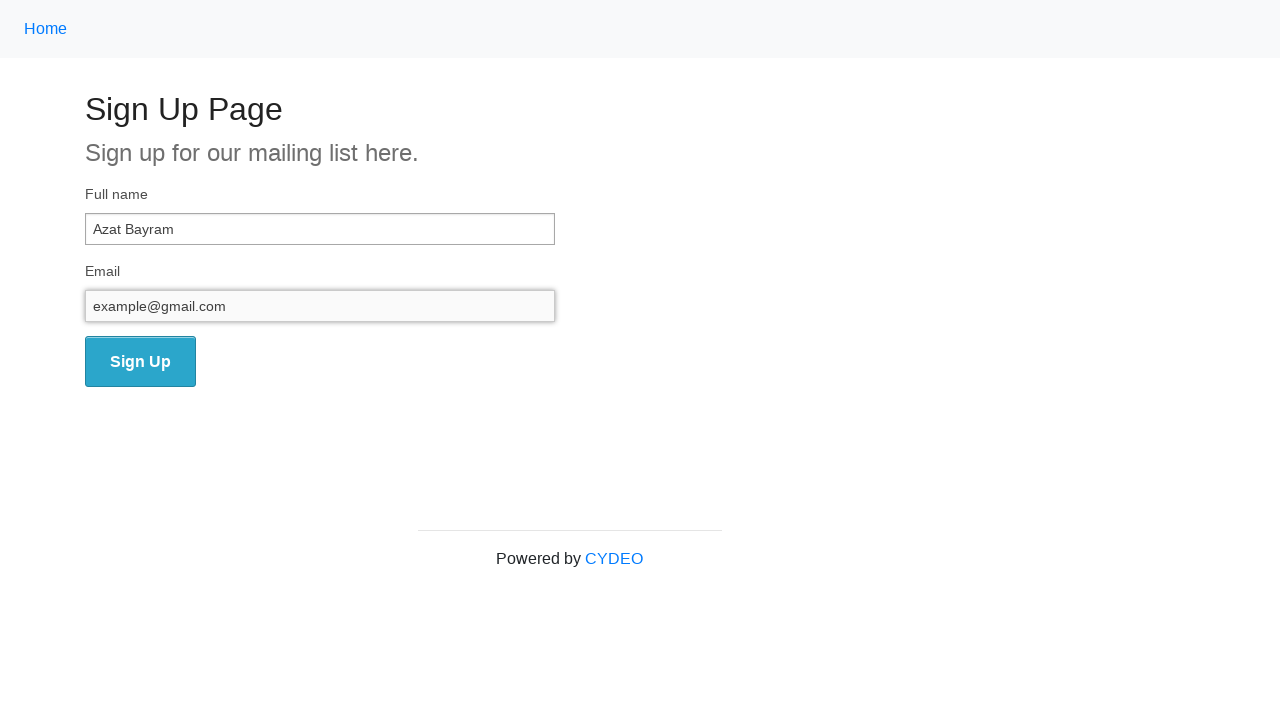

Clicked sign up button to submit the form at (140, 362) on button
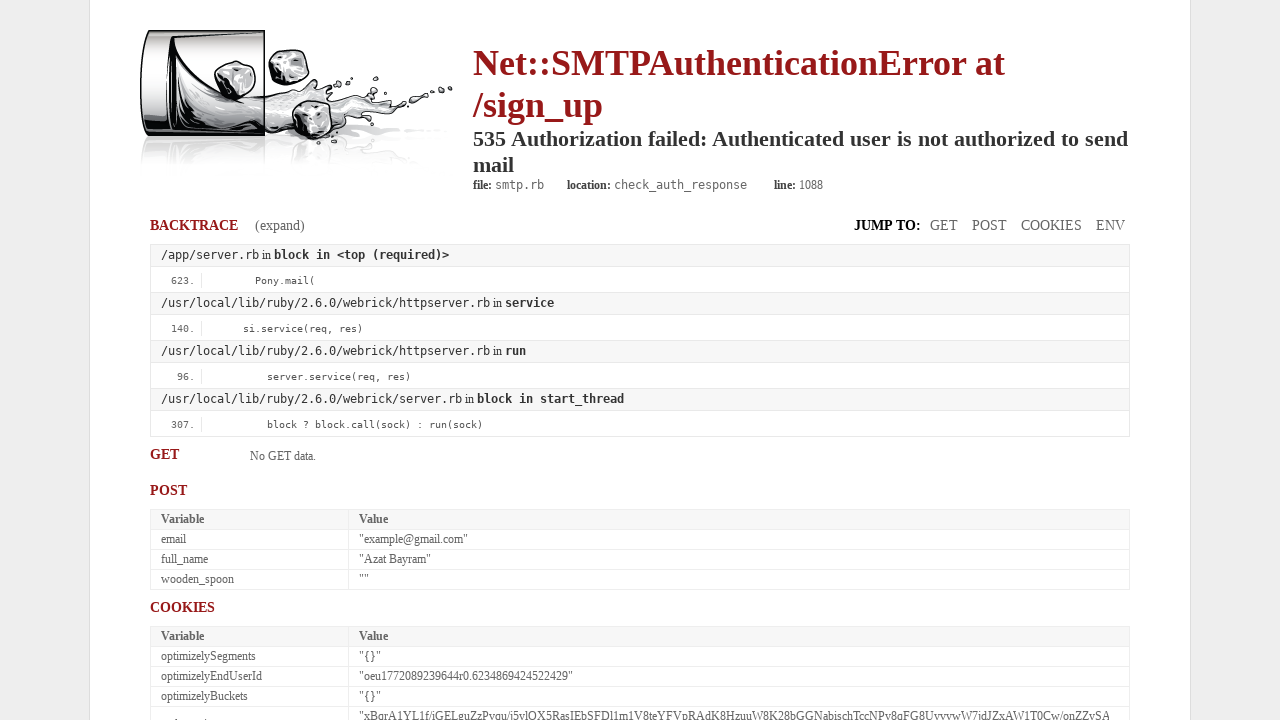

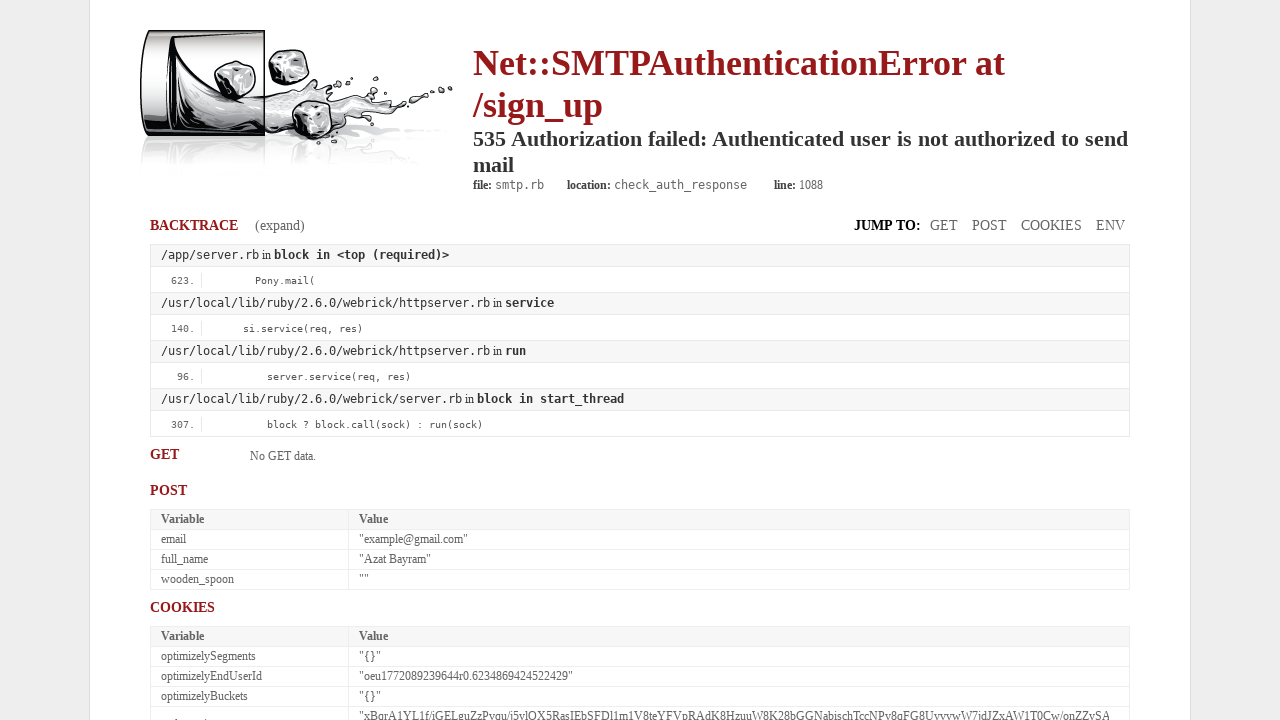